Tests a dropdown selection form by reading two numbers displayed on the page, calculating their sum, selecting the corresponding value from a dropdown menu, and submitting the form.

Starting URL: http://suninjuly.github.io/selects2.html

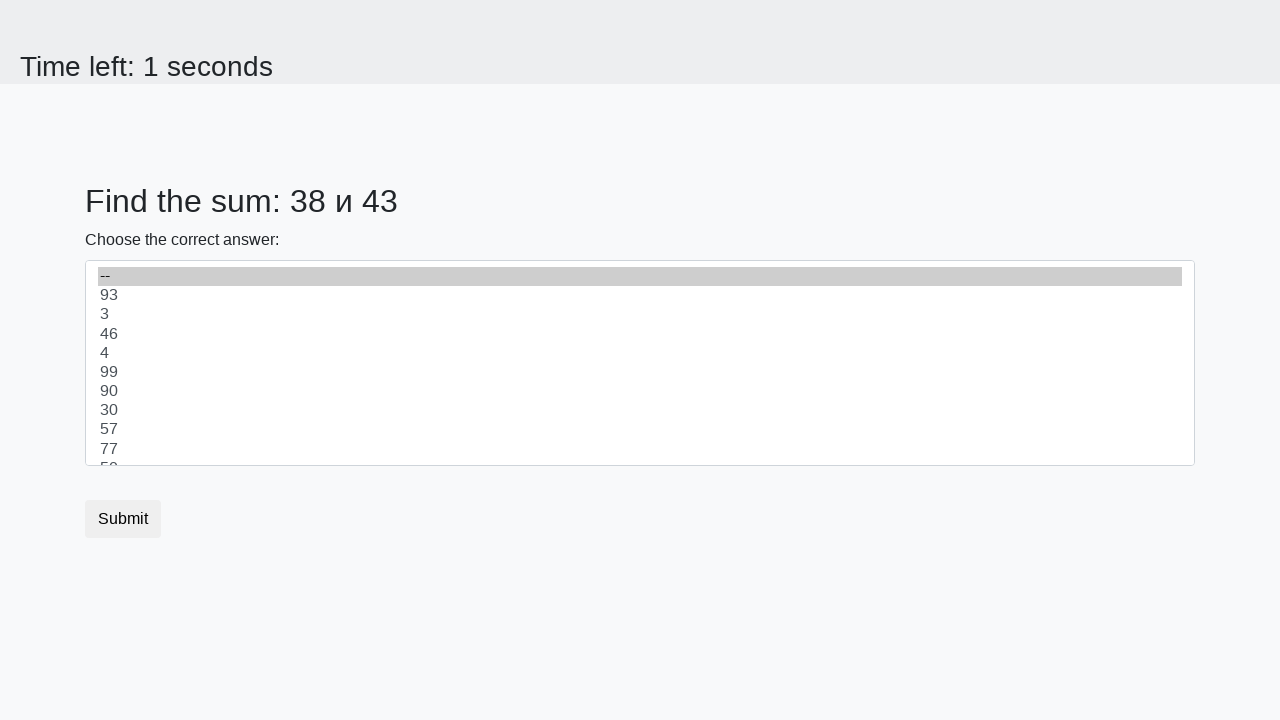

Retrieved first number from #num1 element
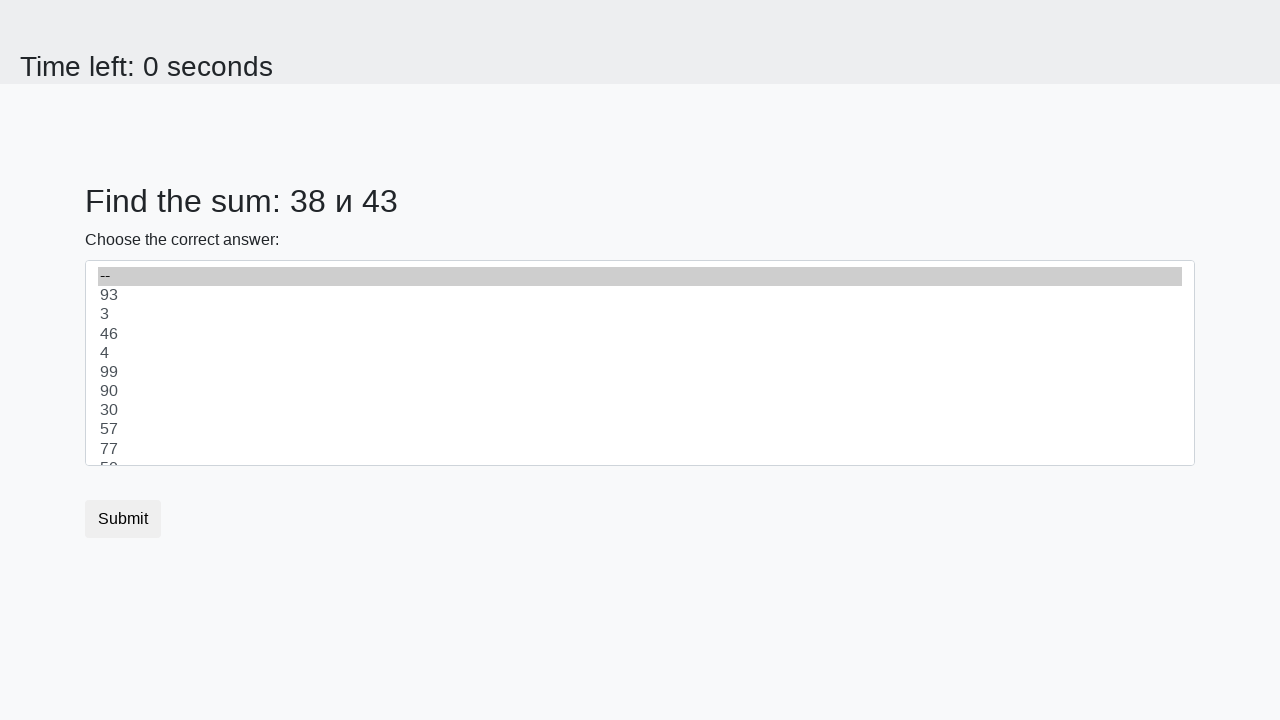

Retrieved second number from #num2 element
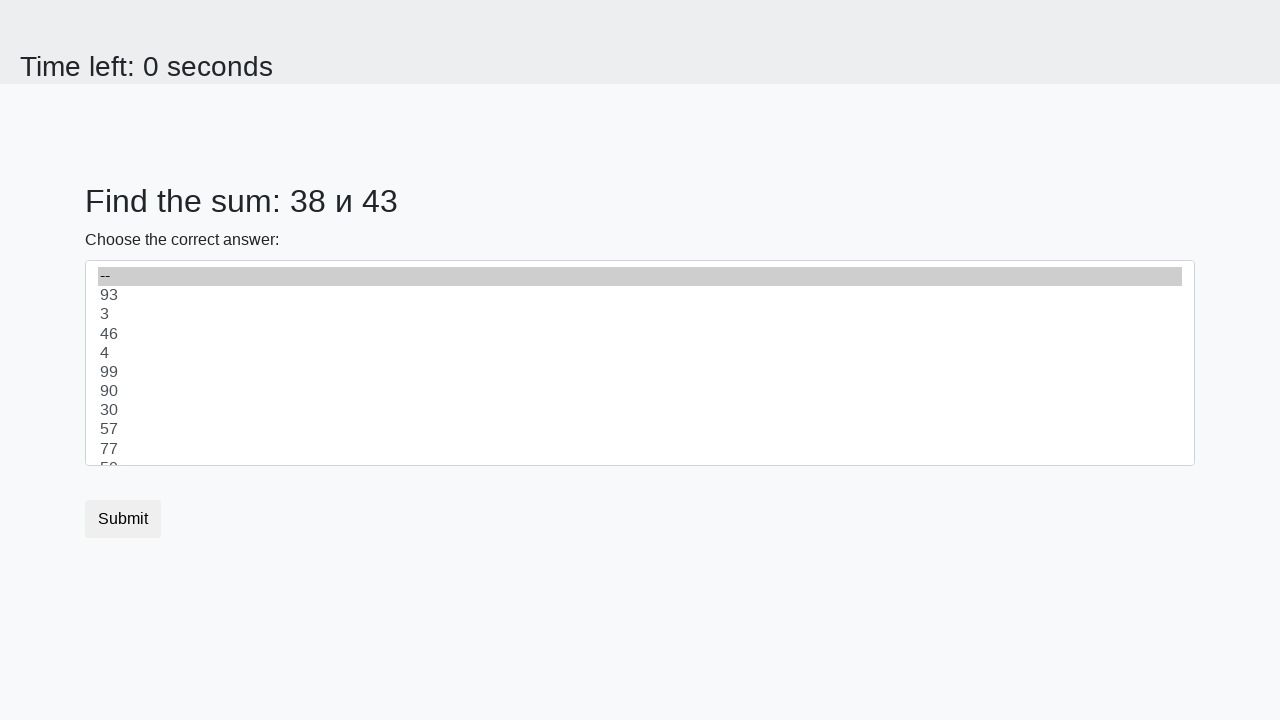

Calculated sum: 38 + 43 = 81
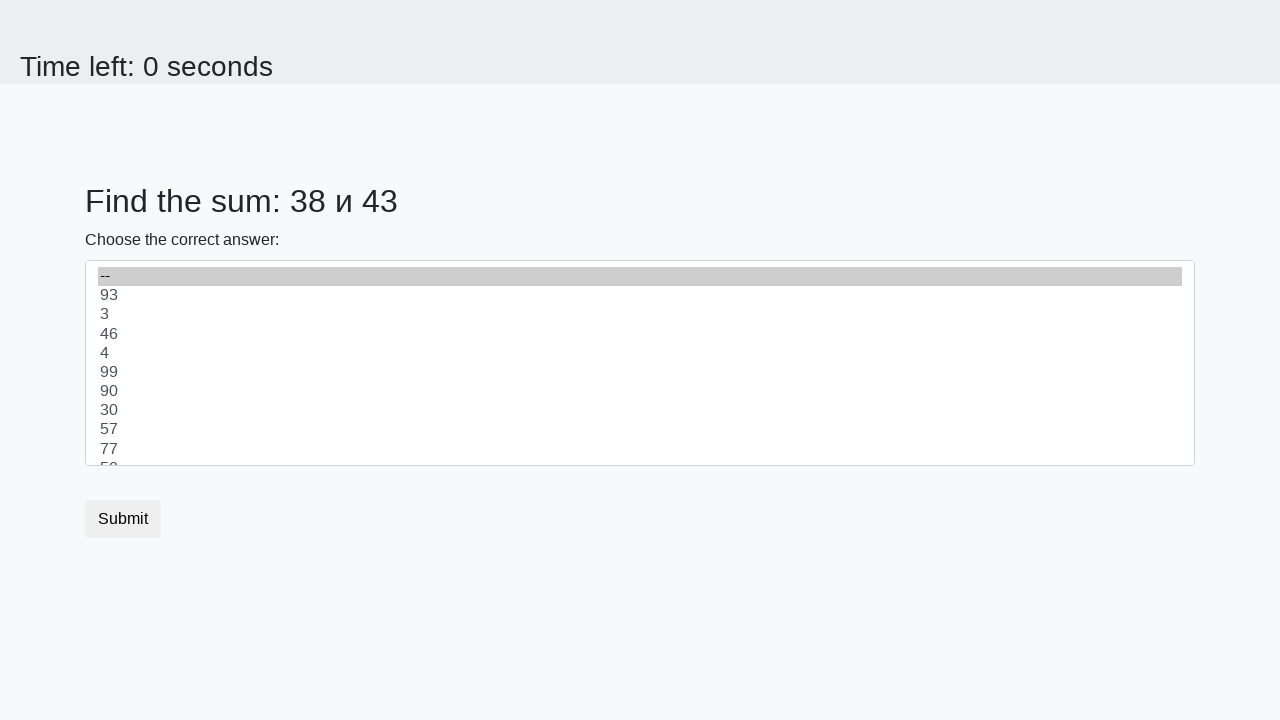

Clicked dropdown menu to open it at (640, 363) on #dropdown
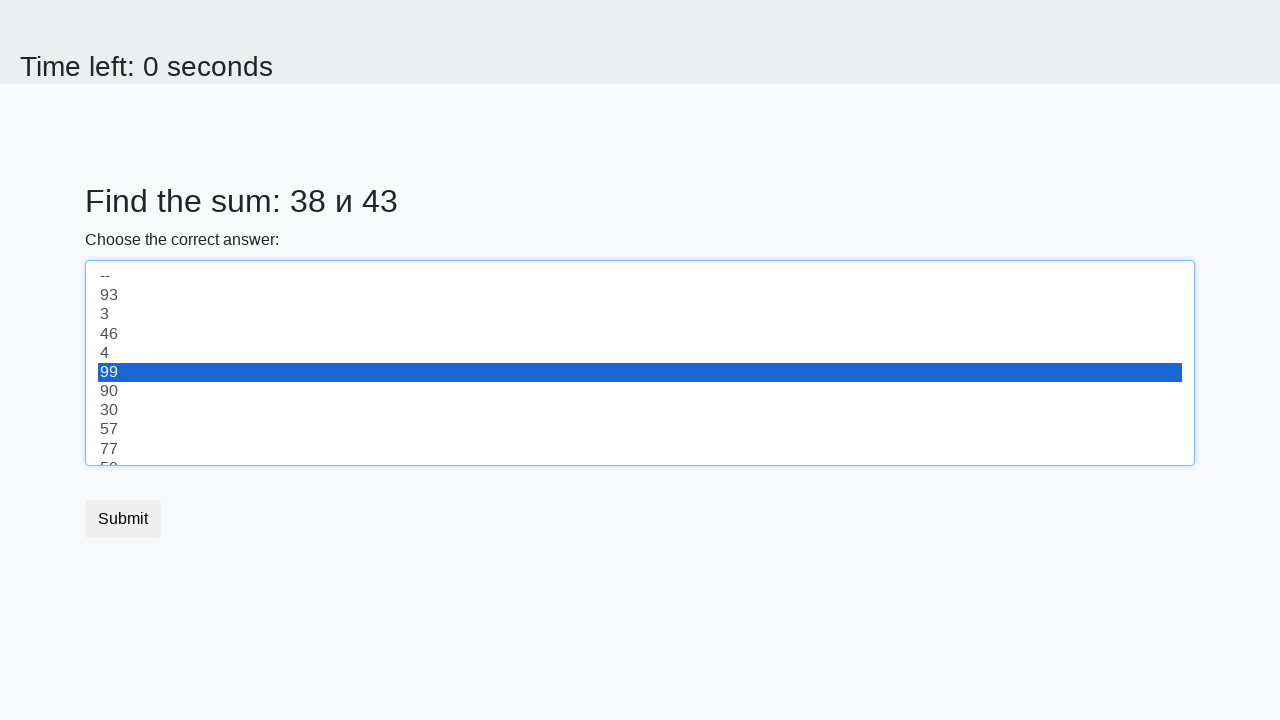

Selected dropdown option with value 81 at (640, 363) on option[value='81']
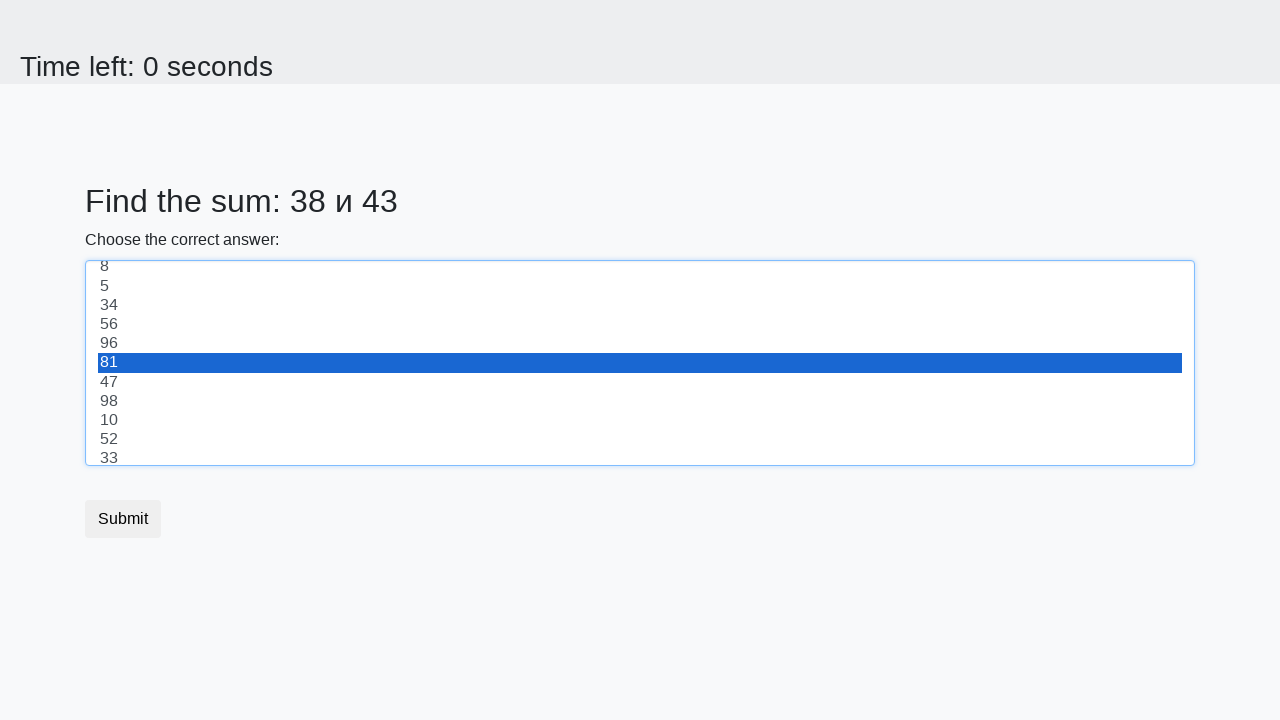

Clicked submit button to submit the form at (123, 519) on button.btn
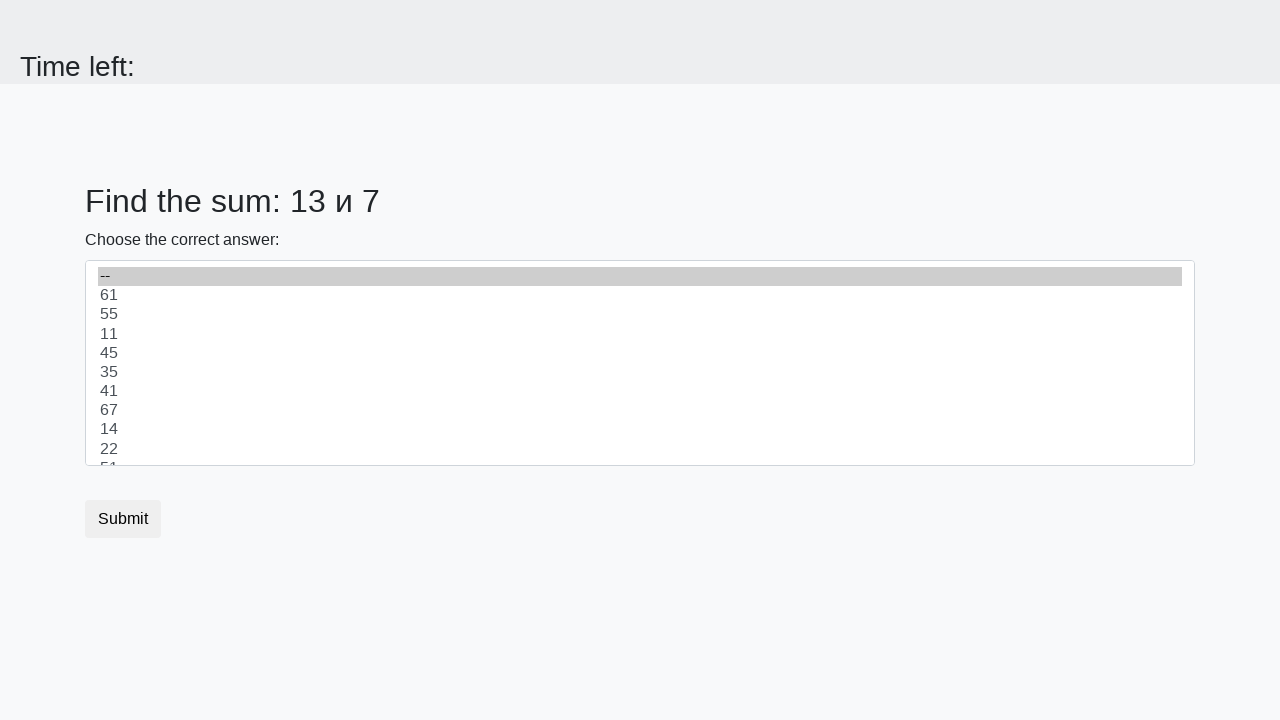

Waited 1000ms for result page to load
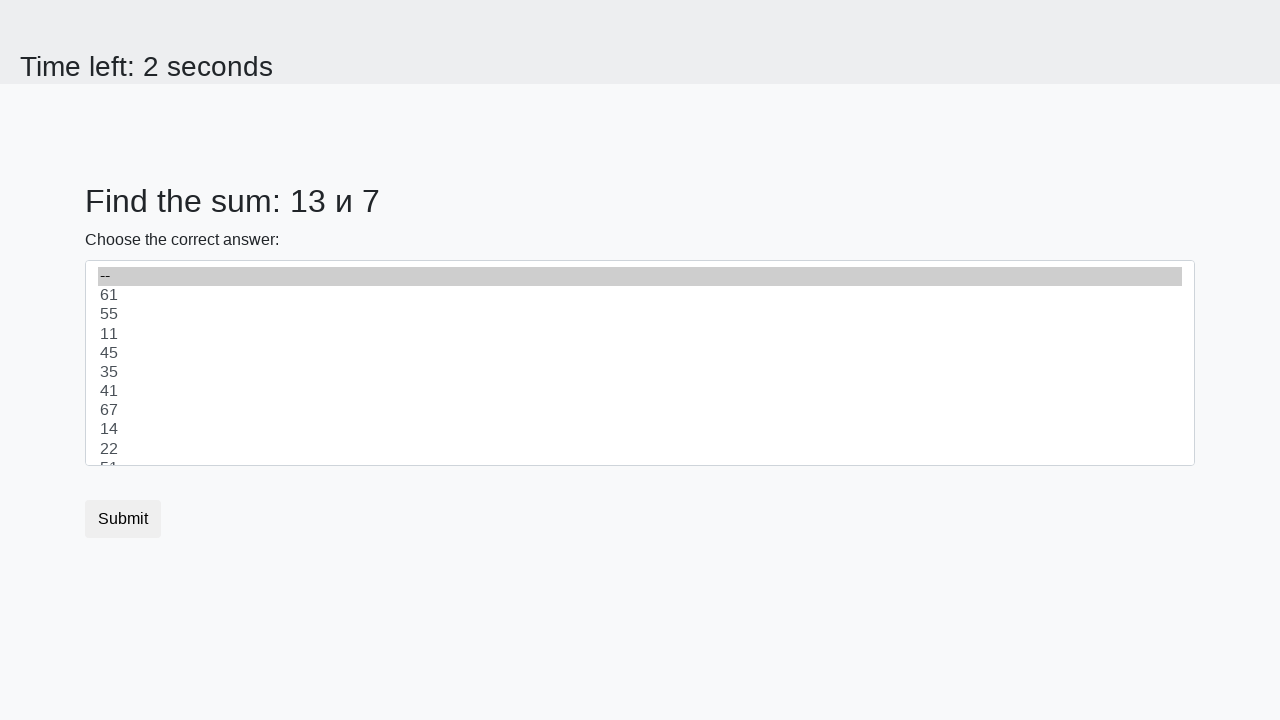

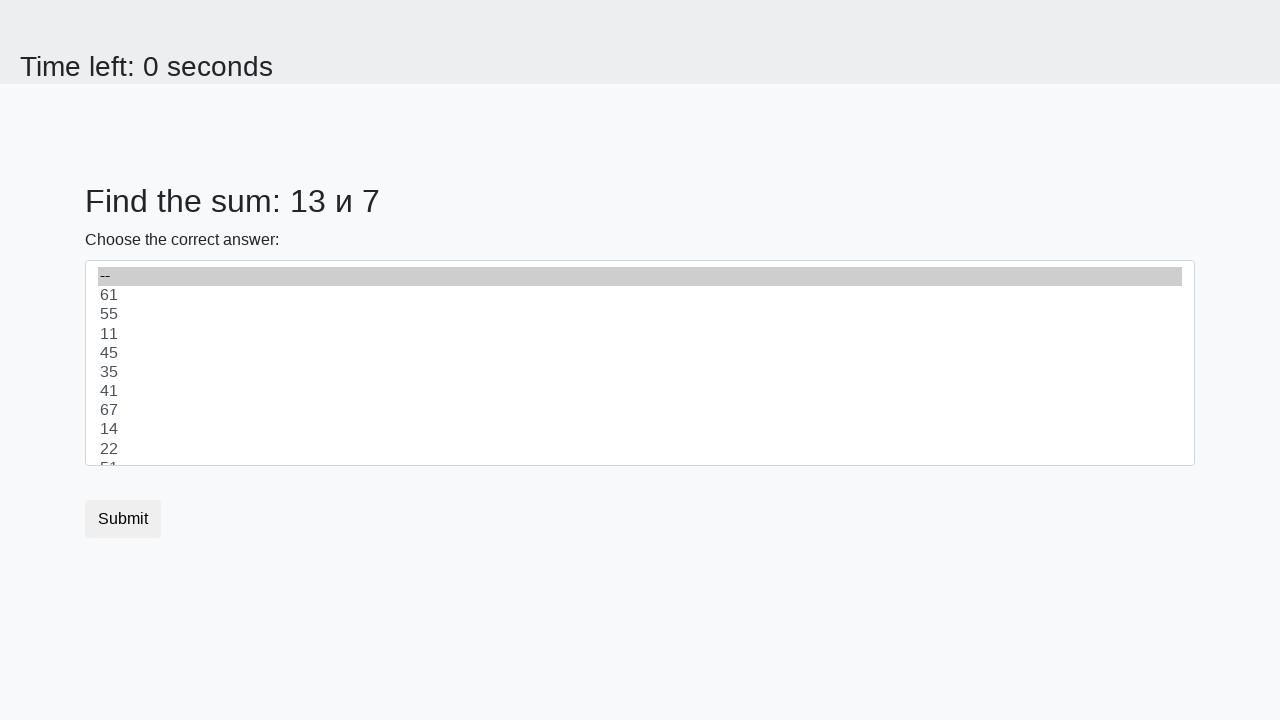